Tests that clicking Clear completed removes completed items from the list.

Starting URL: https://todo-app.serenity-js.org/#/

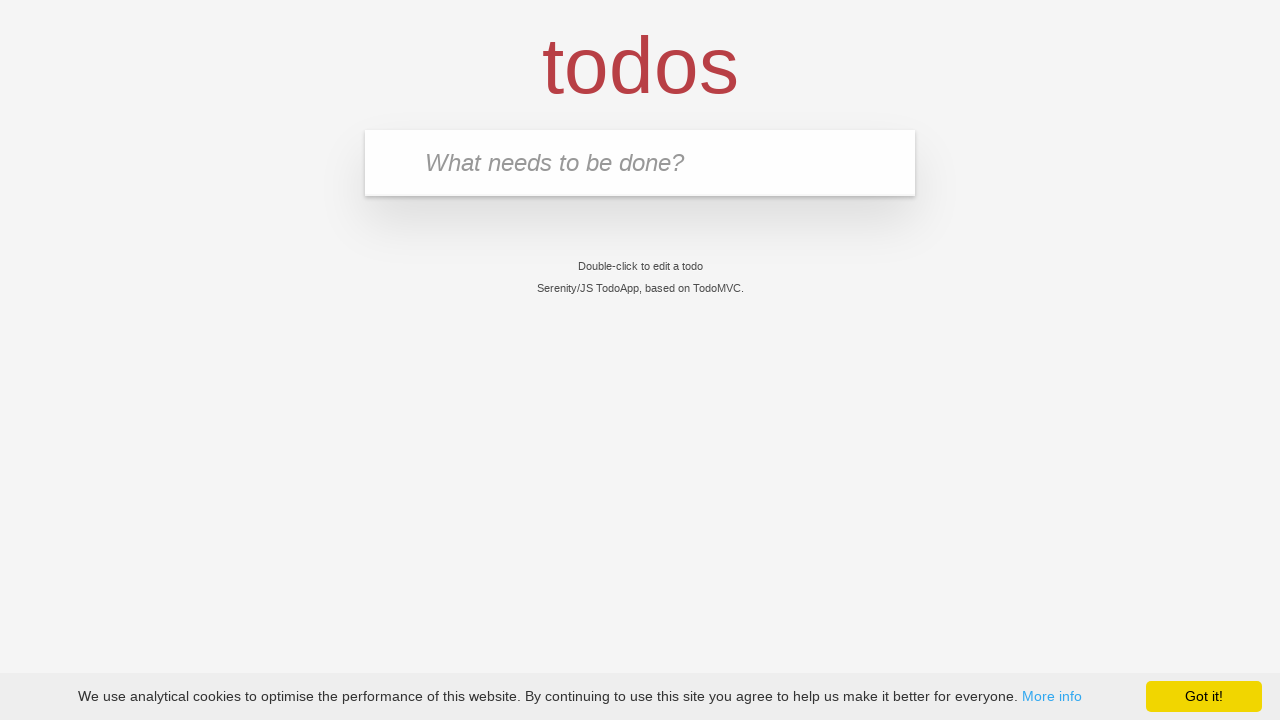

Filled new todo input with 'buy some cheese' on .new-todo
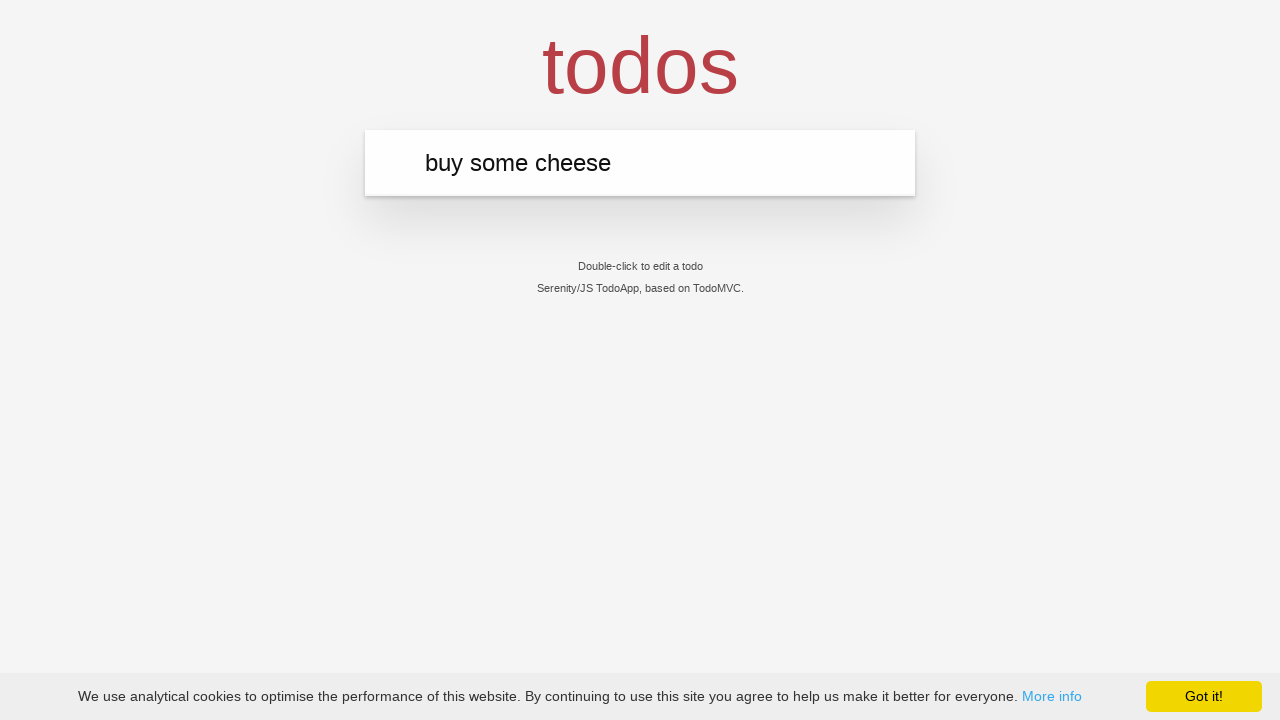

Pressed Enter to add first todo item on .new-todo
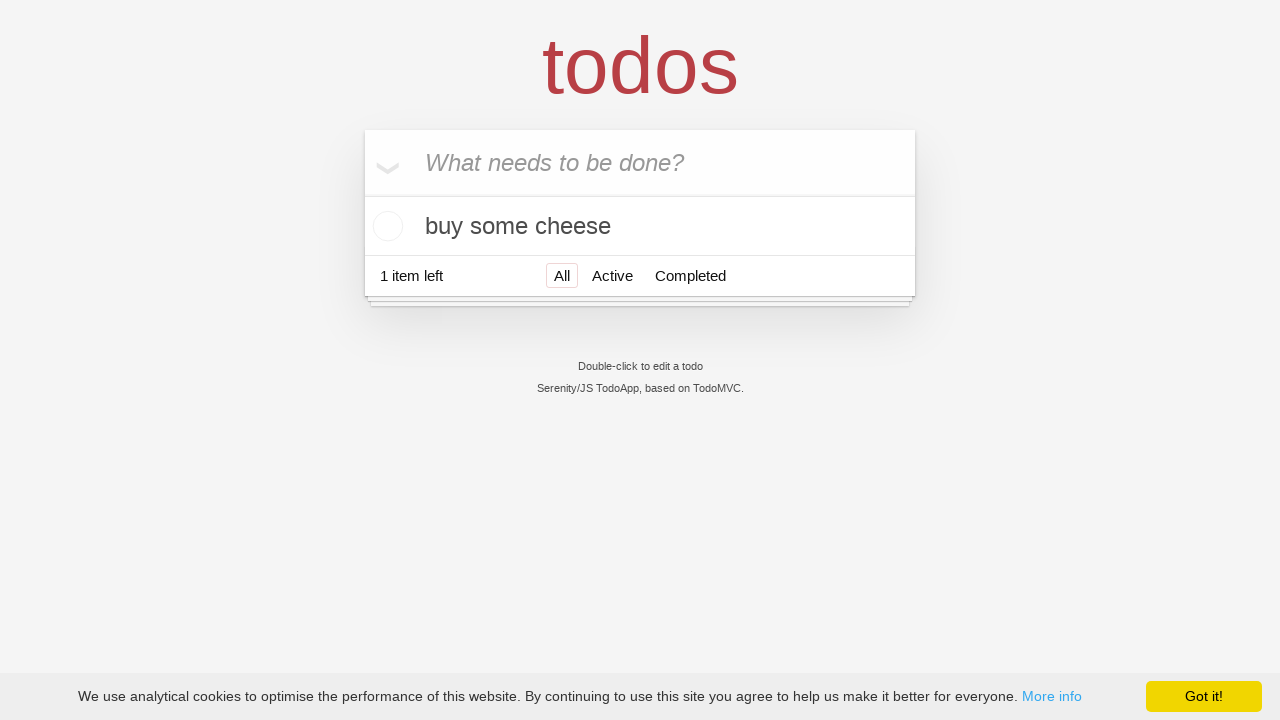

Filled new todo input with 'feed the cat' on .new-todo
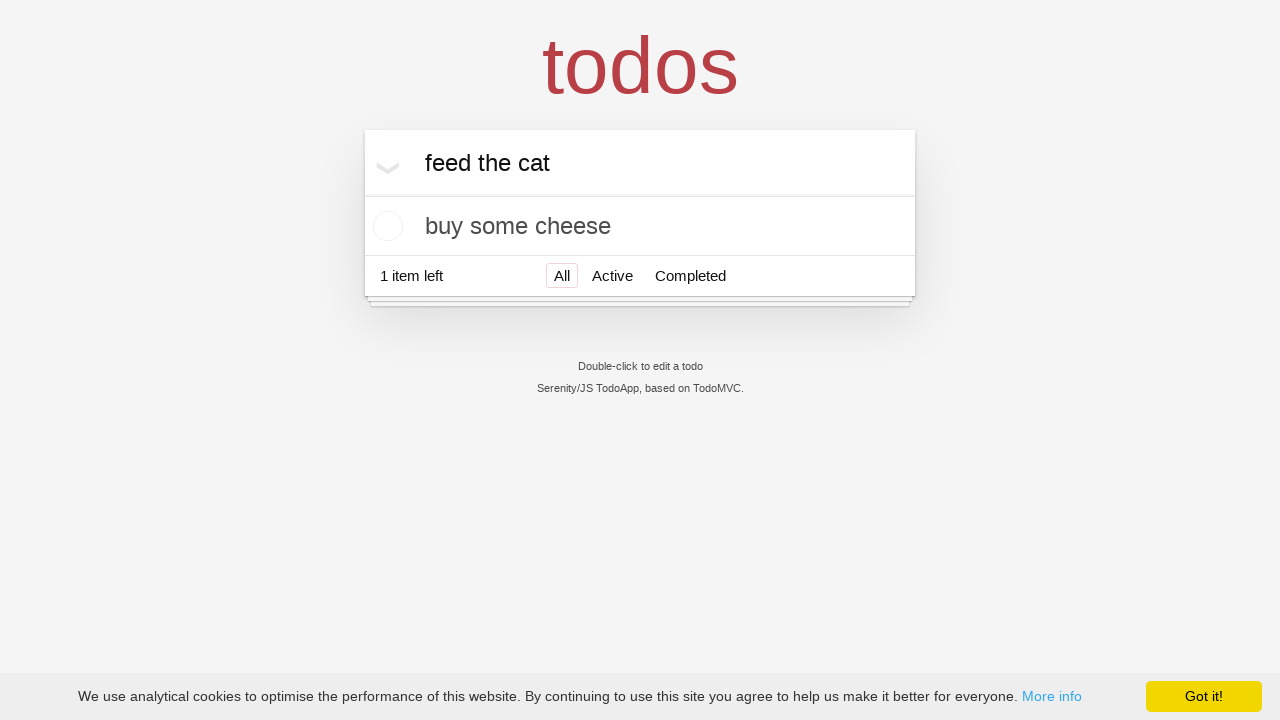

Pressed Enter to add second todo item on .new-todo
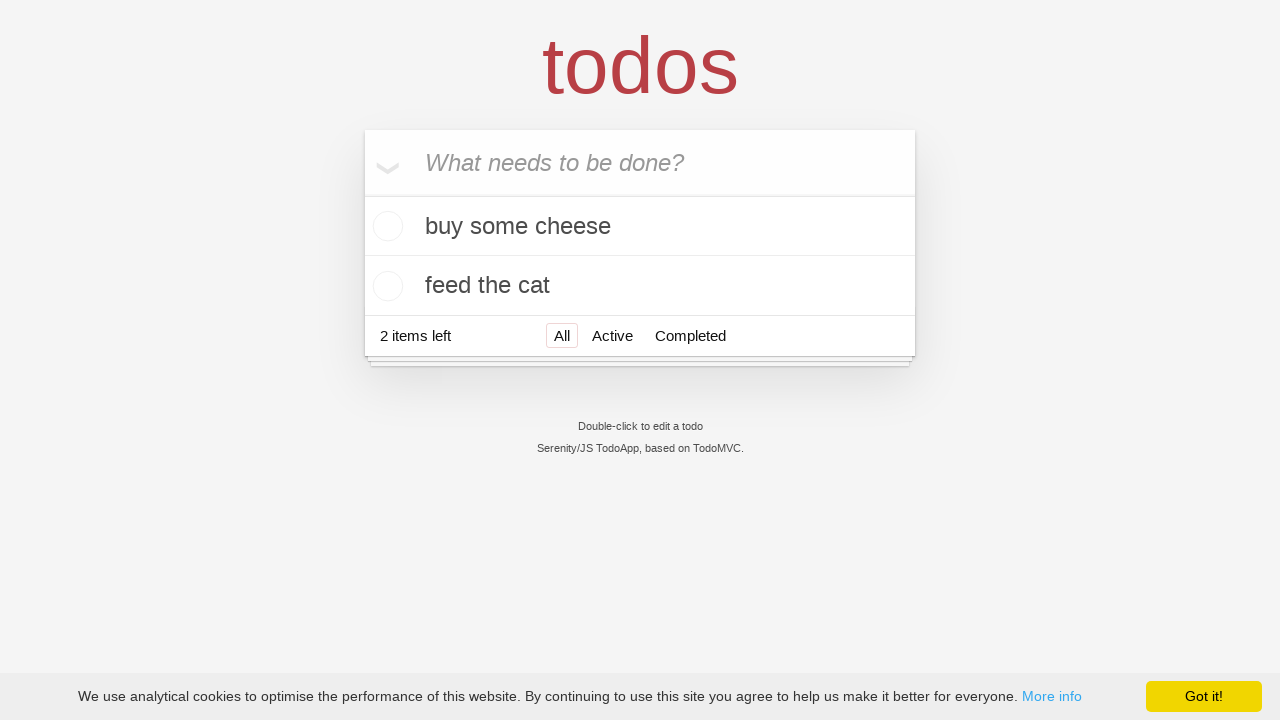

Filled new todo input with 'book a doctors appointment' on .new-todo
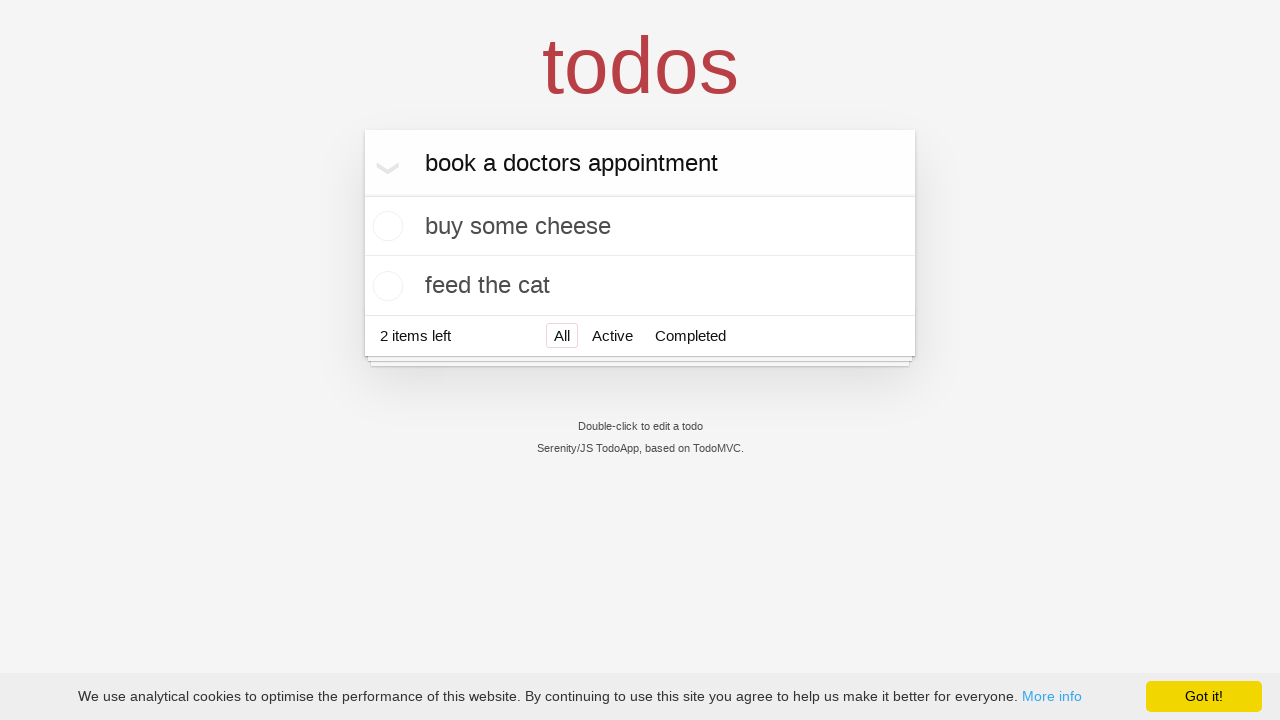

Pressed Enter to add third todo item on .new-todo
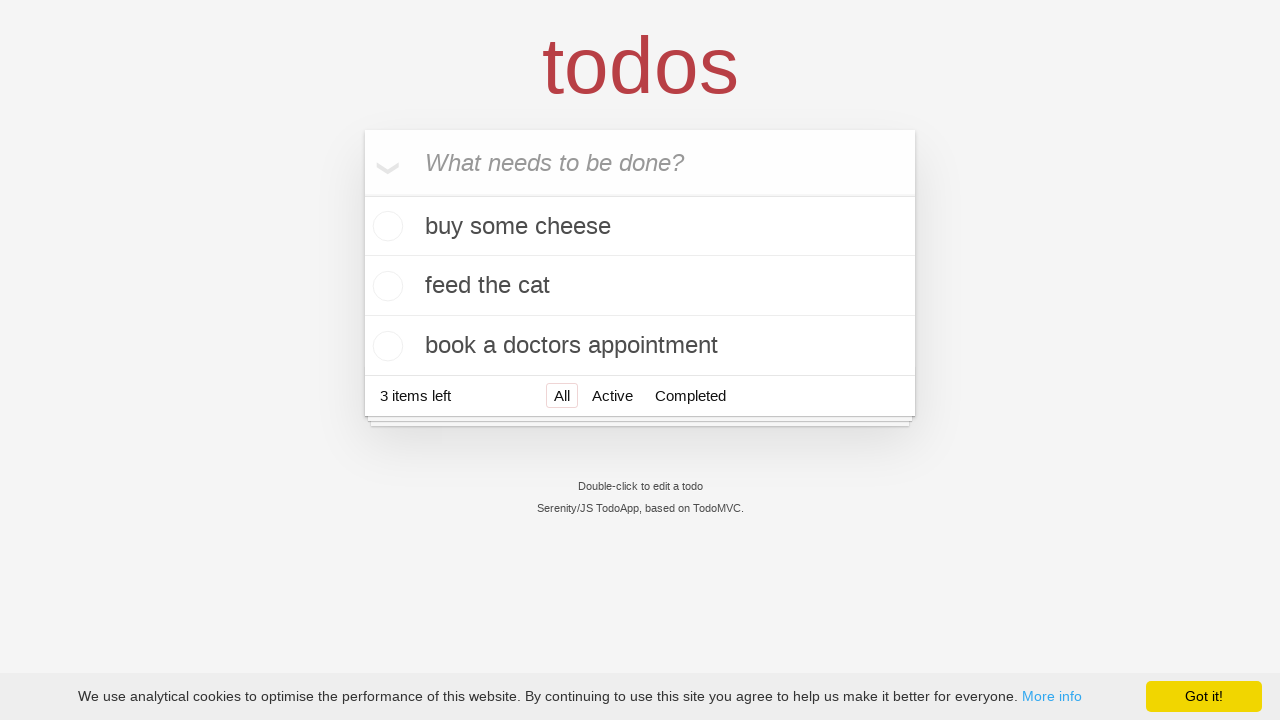

Marked second todo item as completed at (385, 286) on .todo-list li >> nth=1 >> .toggle
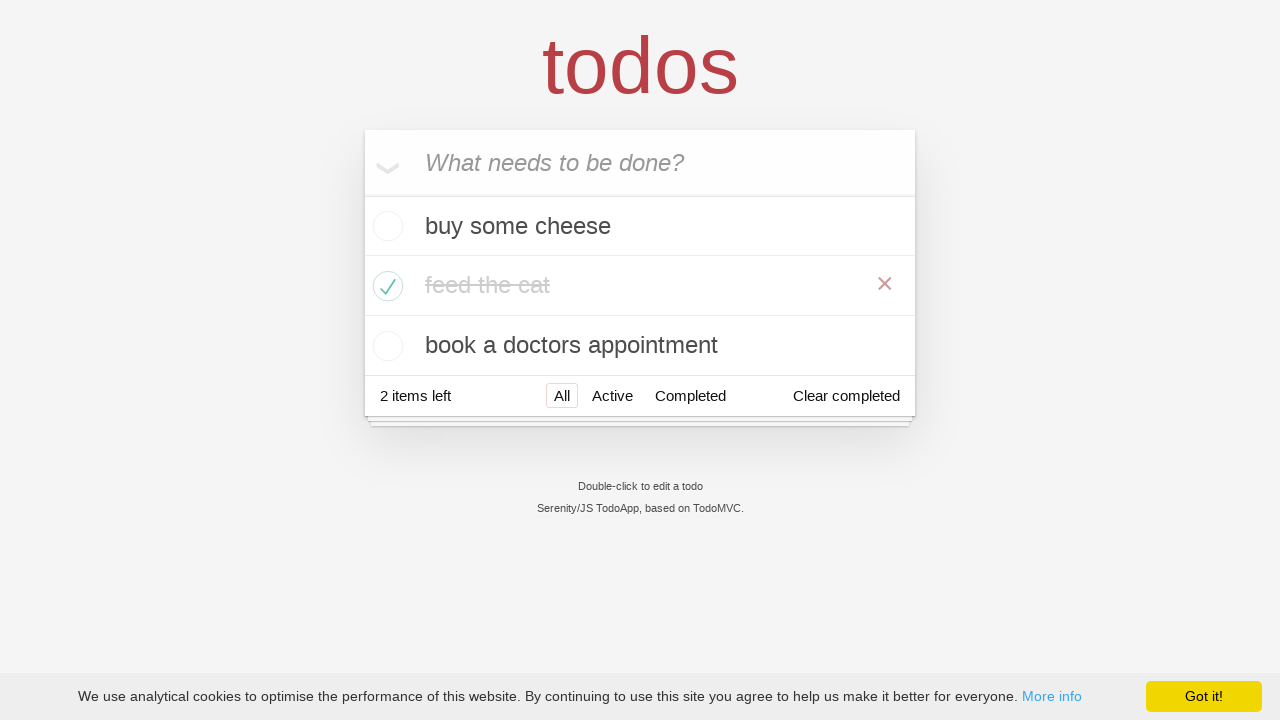

Clicked 'Clear completed' button to remove completed items at (846, 396) on .clear-completed
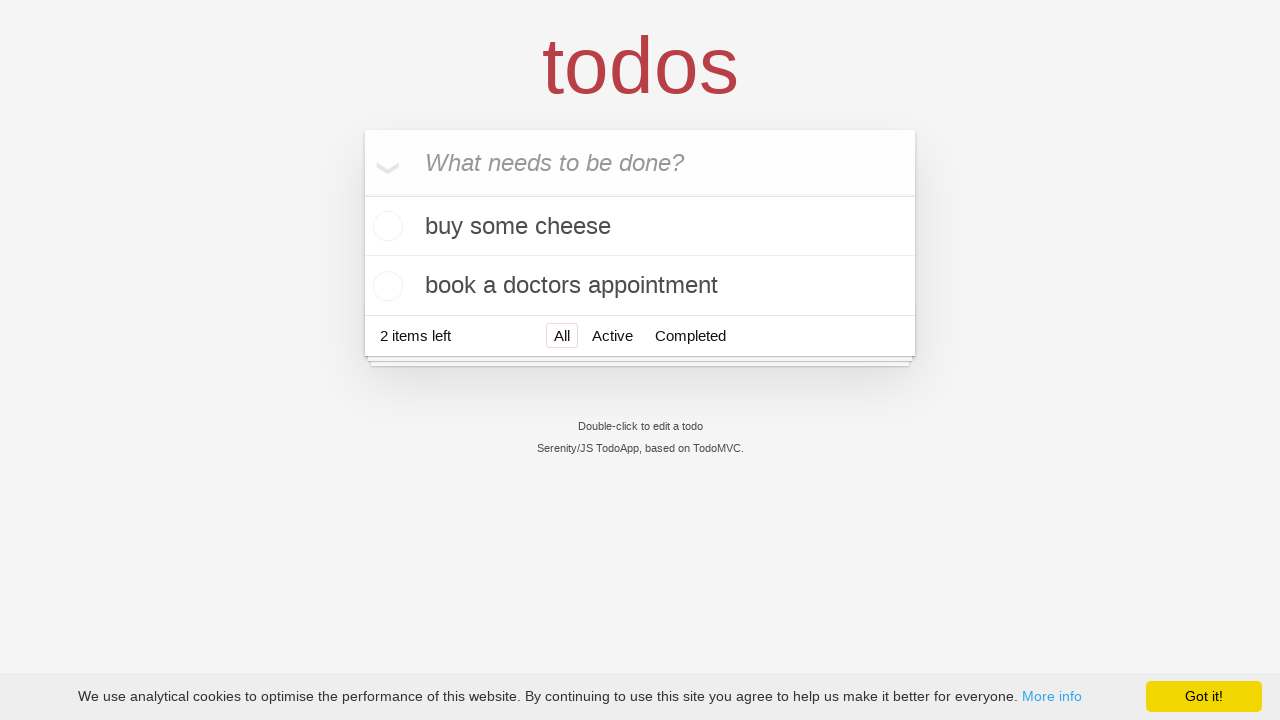

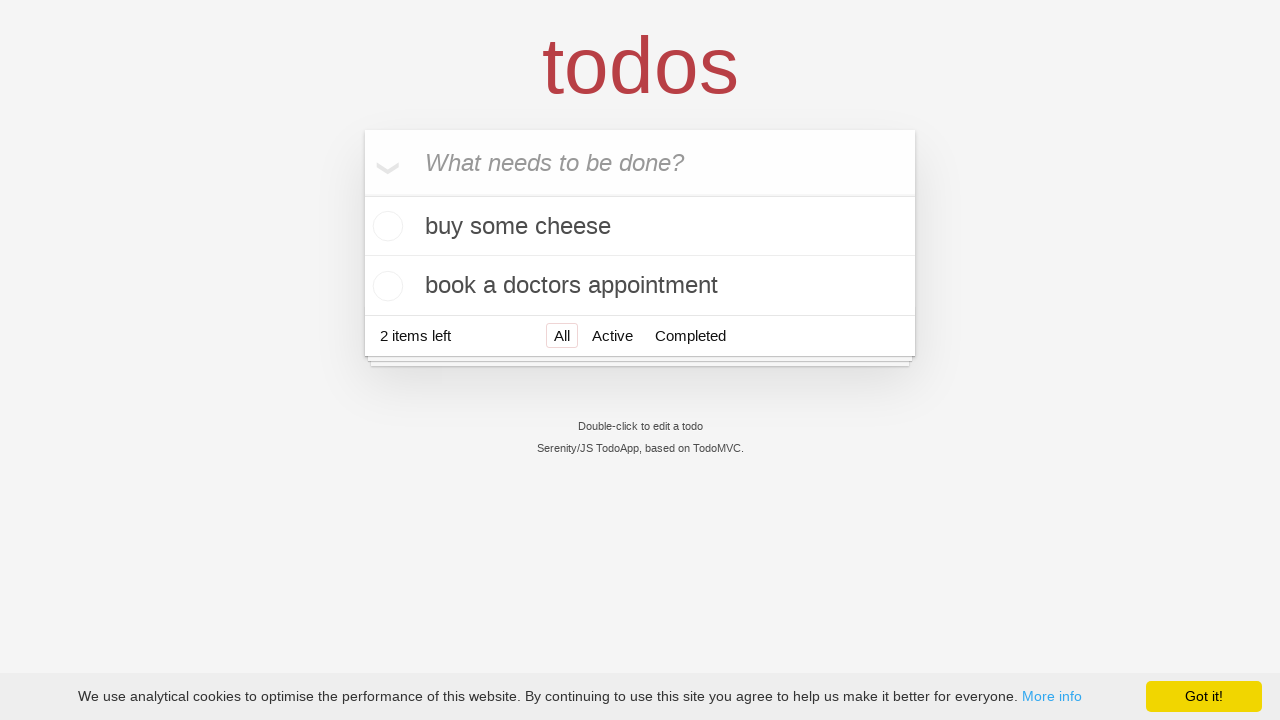